Tests product search functionality by selecting a category (Phones) and verifying a specific product (HTC One) is found, then searches for a non-existent product in Laptops category

Starting URL: https://www.demoblaze.com/index.html

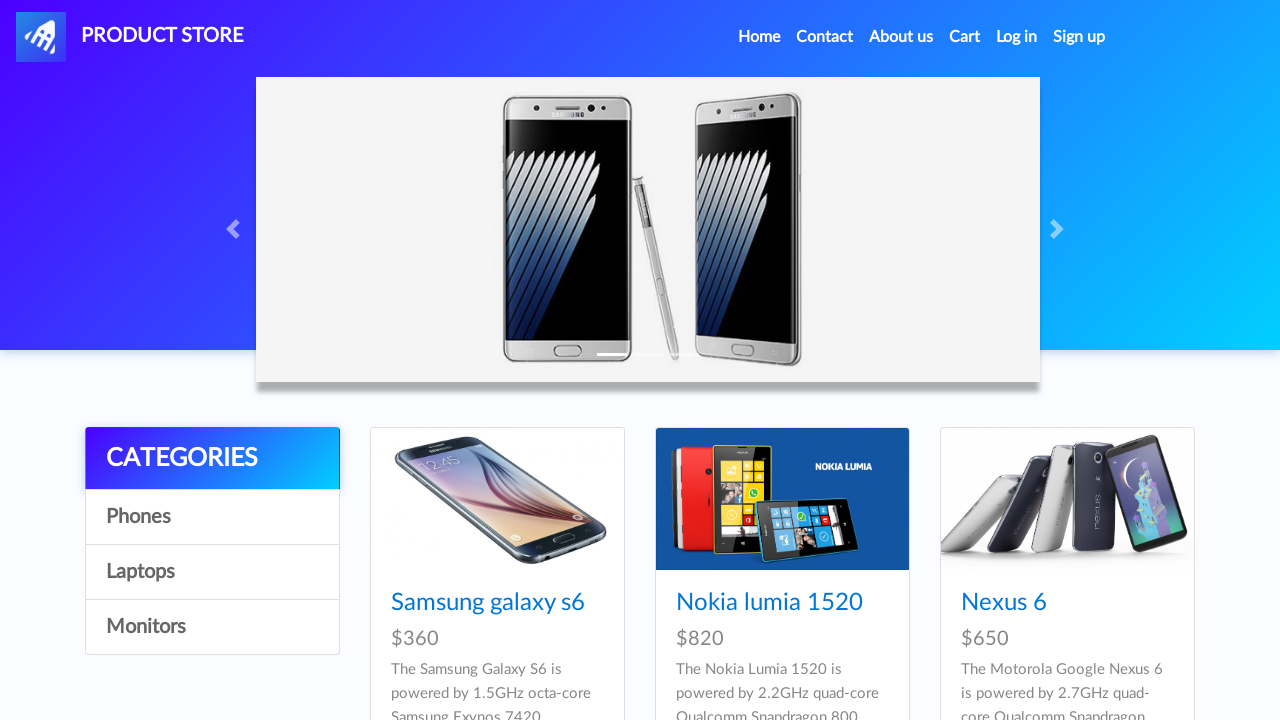

Clicked on Phones category at (212, 517) on a:has-text('Phones')
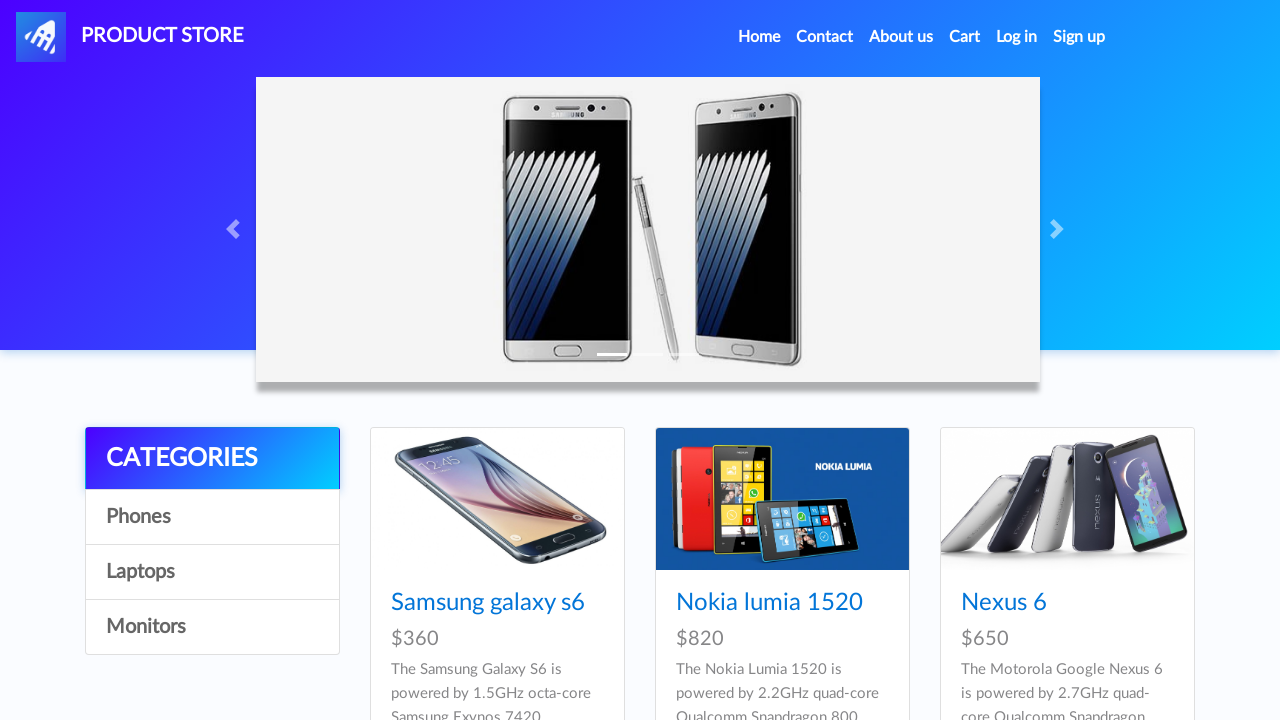

Waited 1000ms for page to load
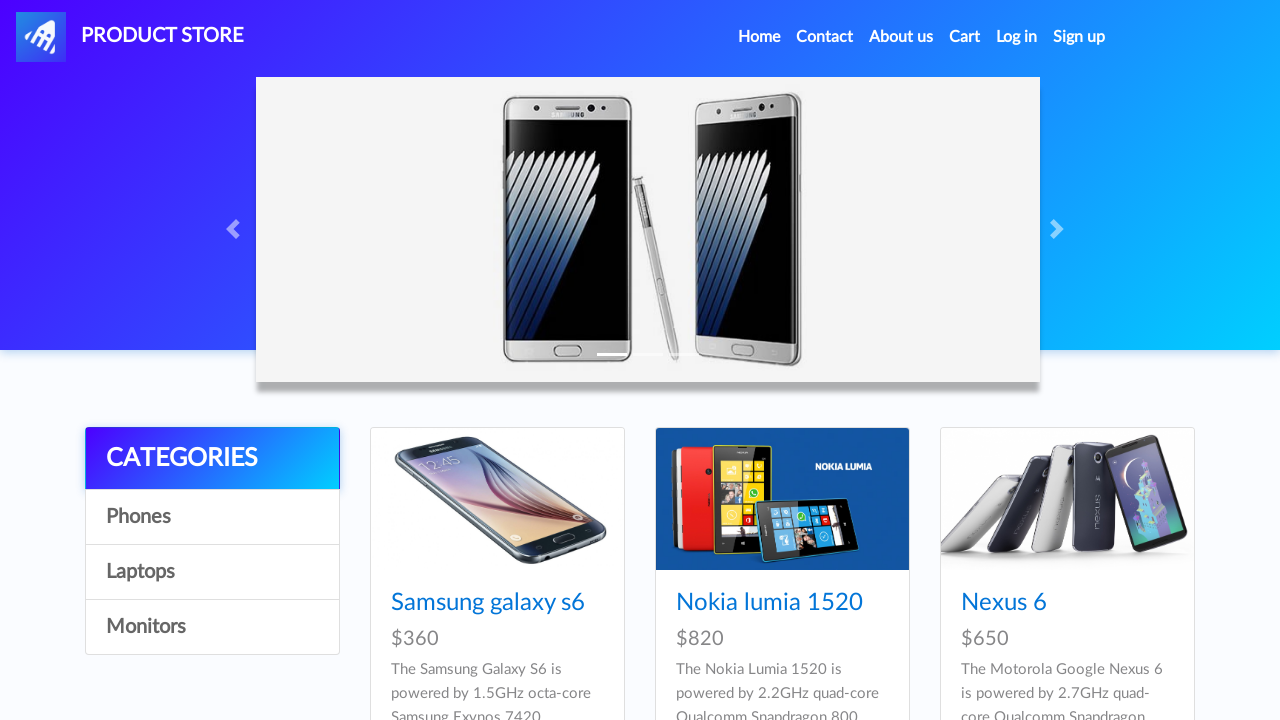

Product cards loaded in Phones category
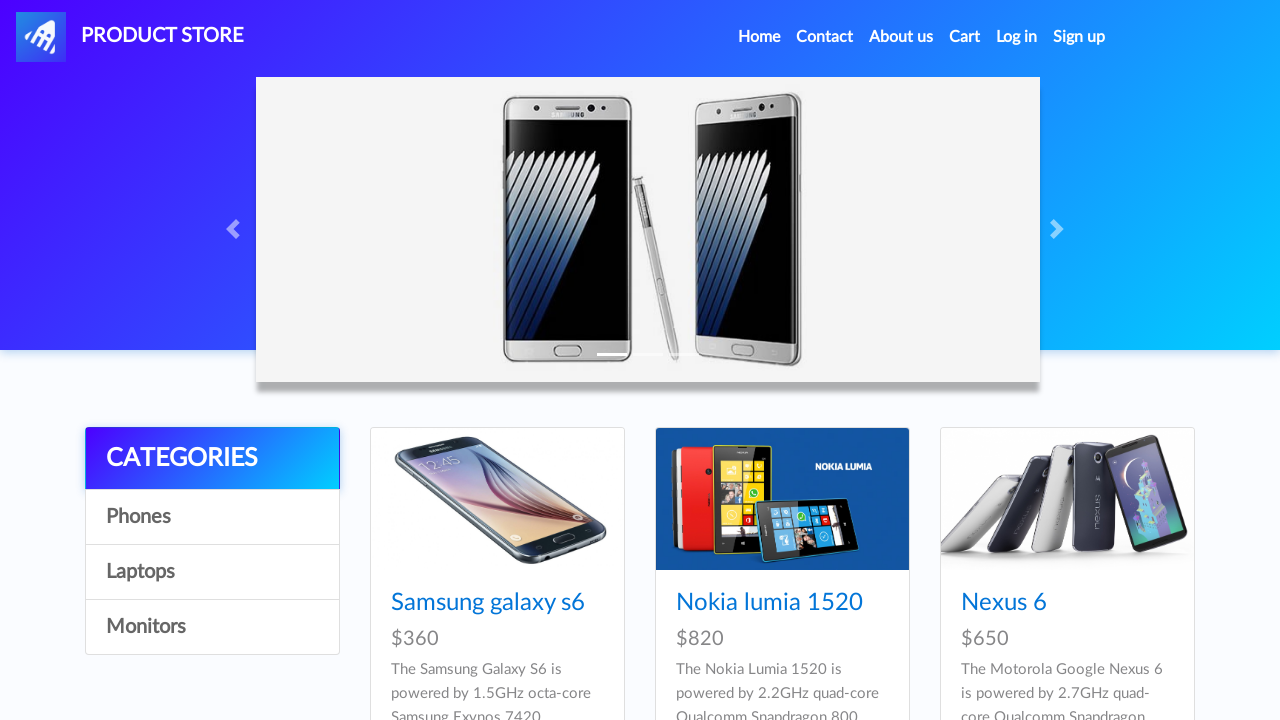

Located HTC One M9 product element
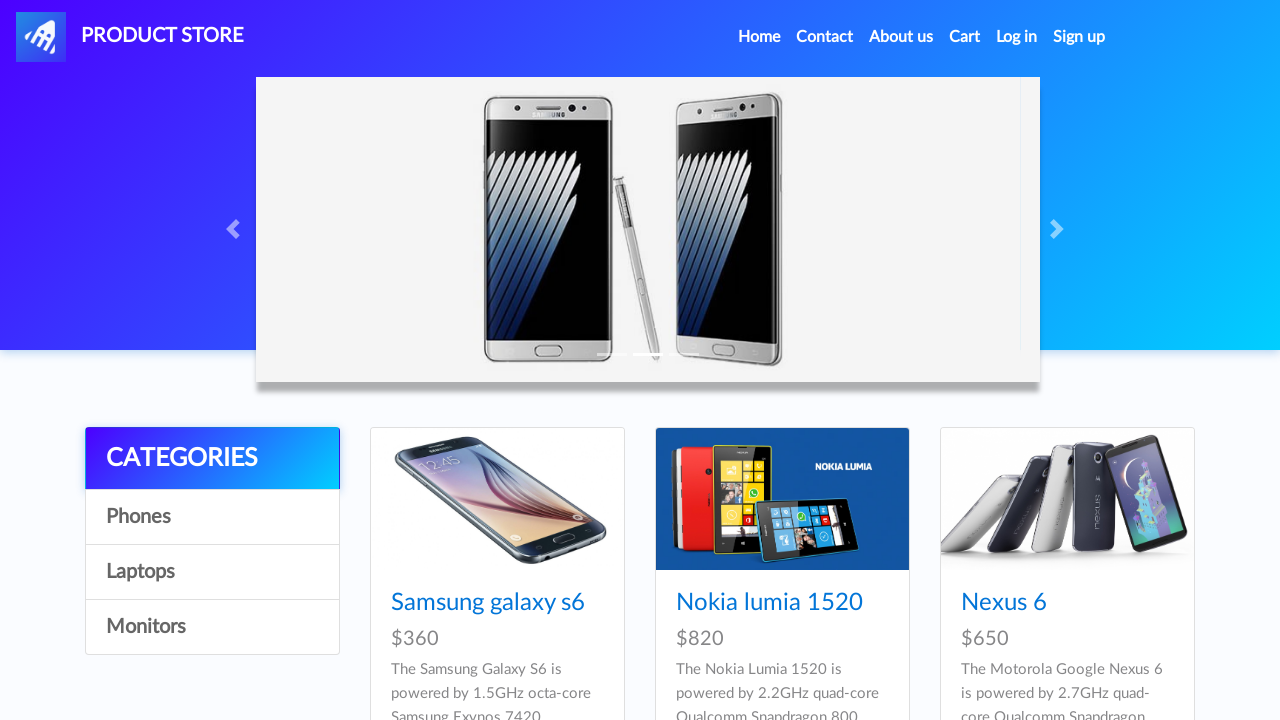

HTC One M9 product is visible on page
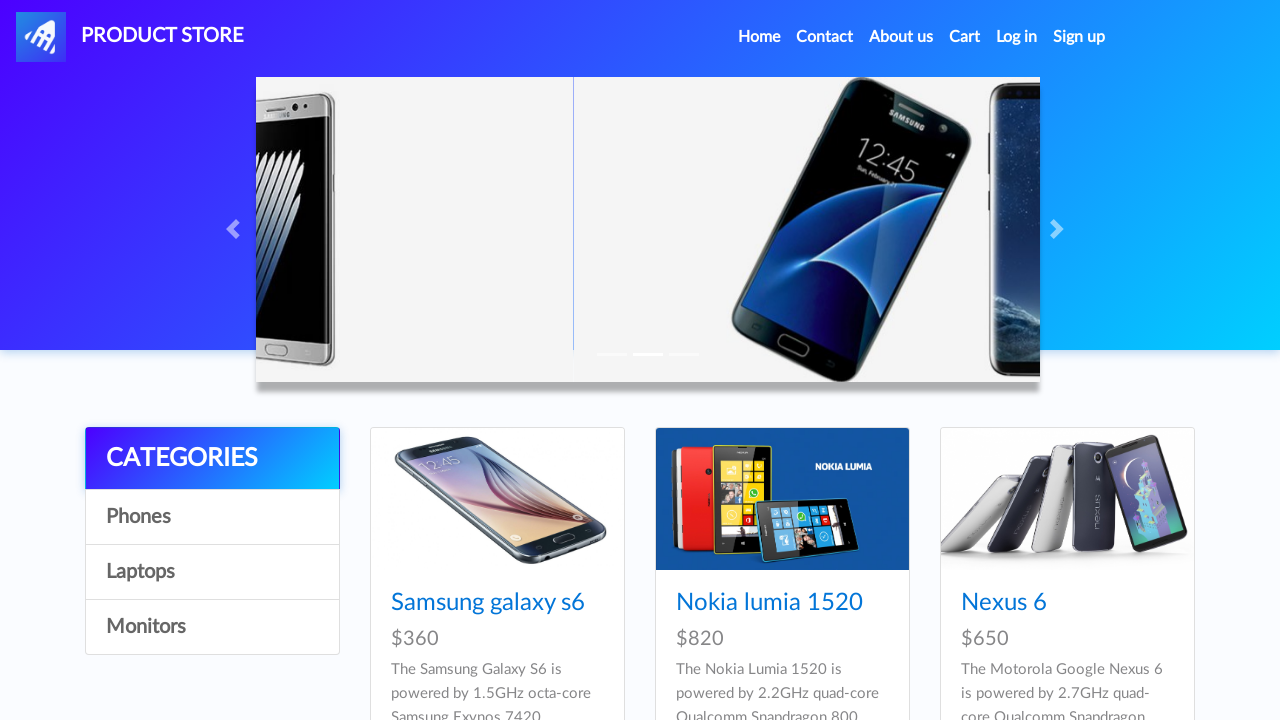

Clicked navbar brand to navigate back to home page at (130, 37) on a.navbar-brand
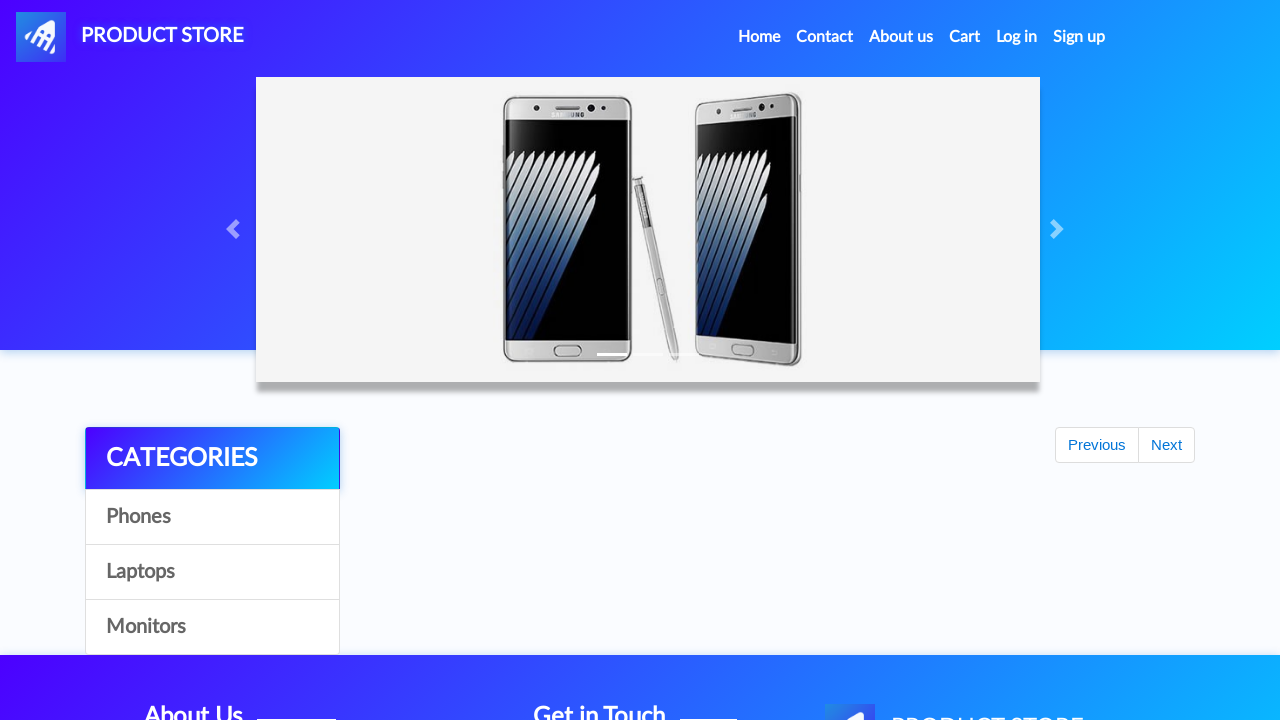

Waited 1000ms for home page to load
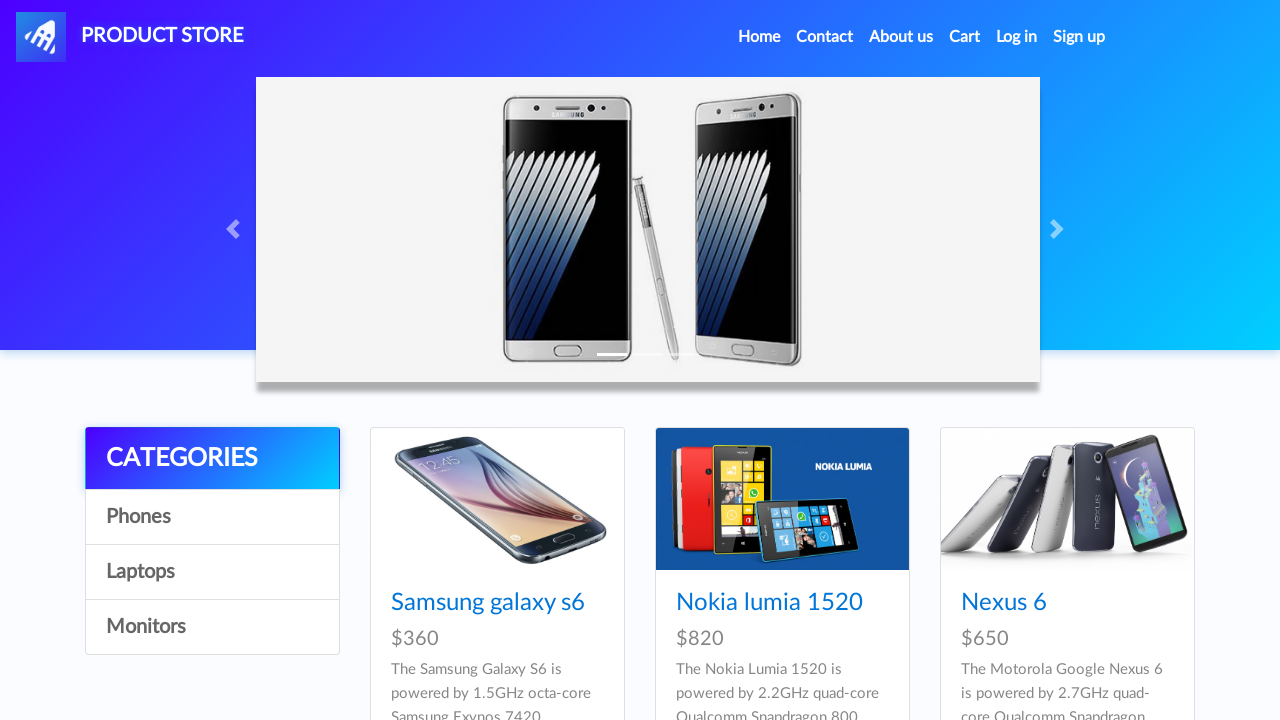

Clicked on Laptops category at (212, 572) on a:has-text('Laptops')
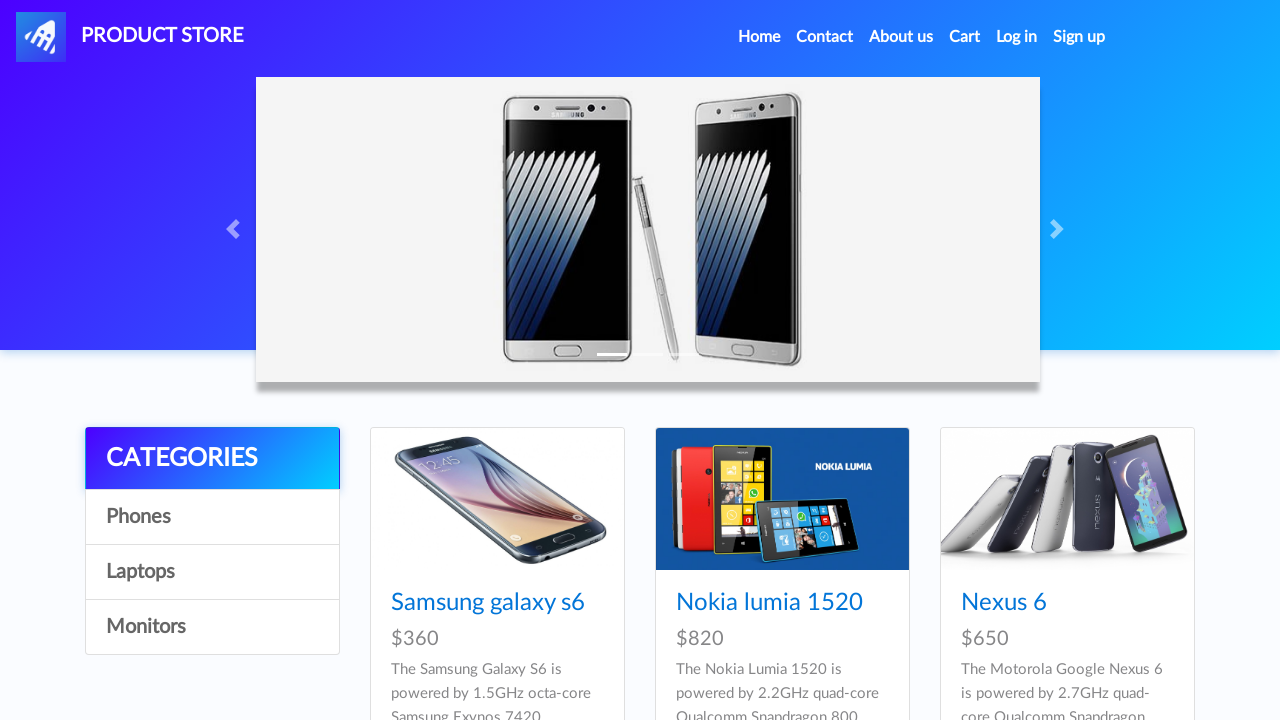

Waited 1000ms for Laptops category to load
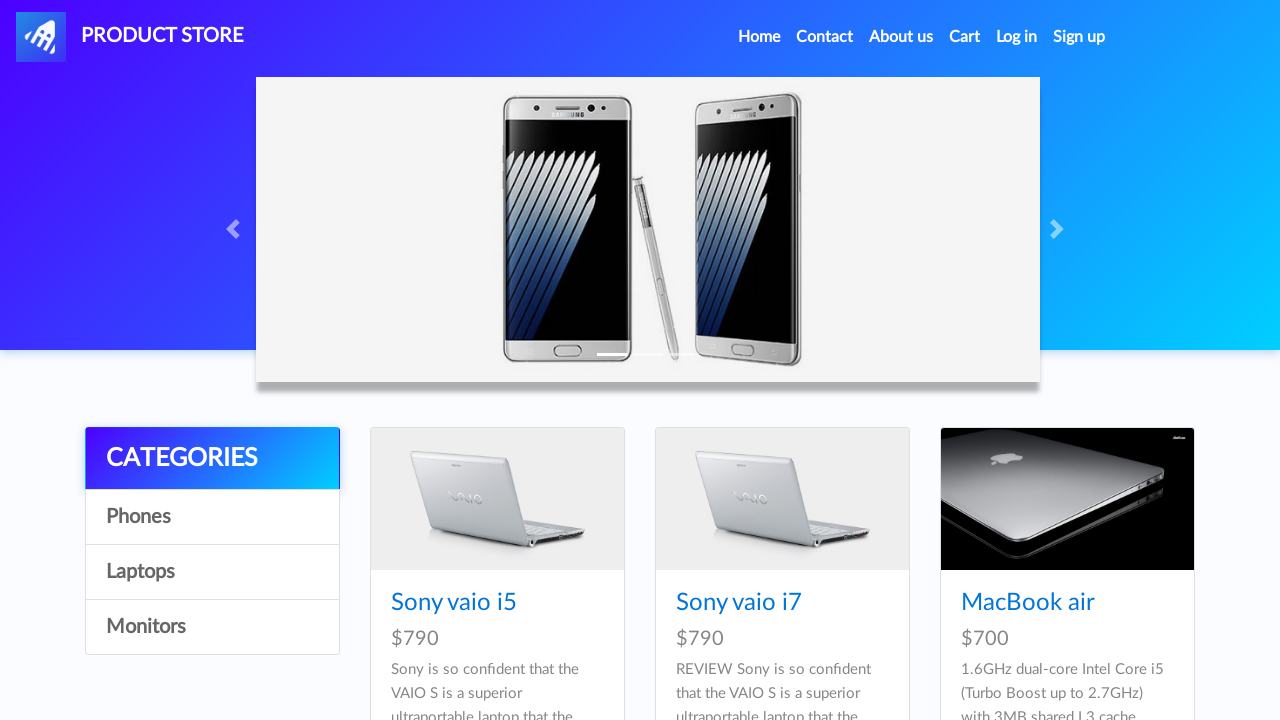

Product cards loaded in Laptops category; verified product list is displayed
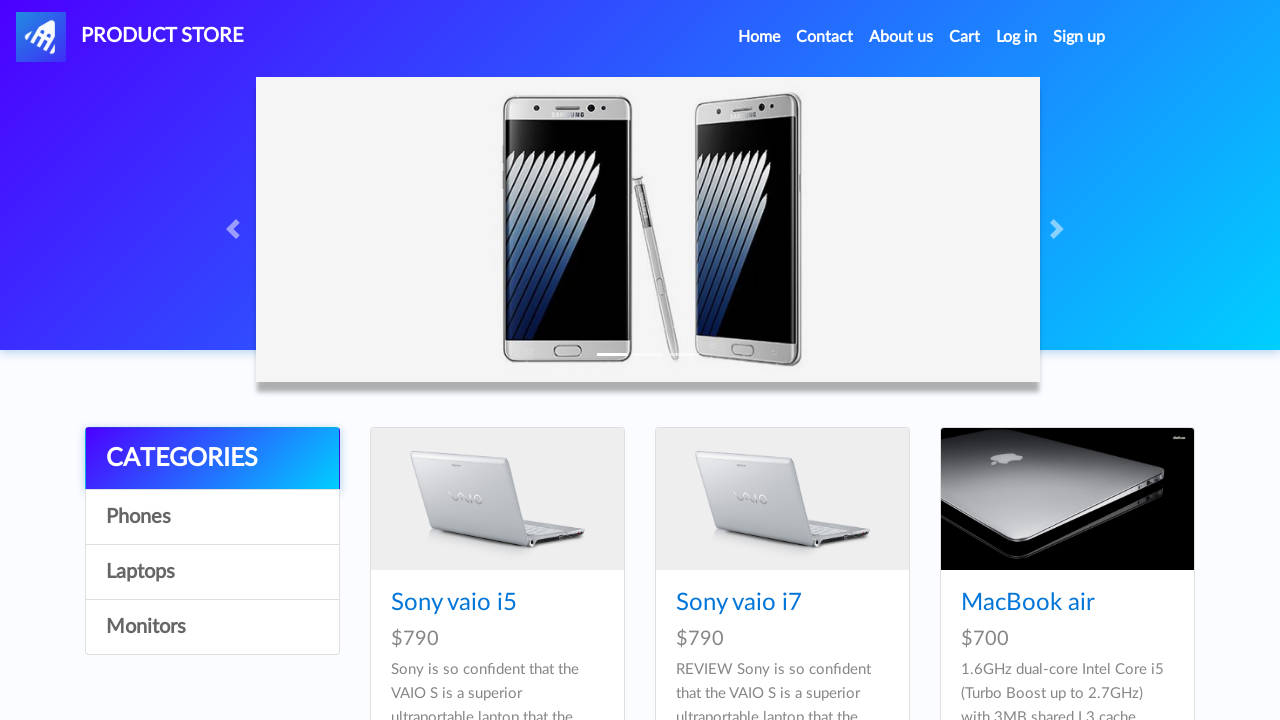

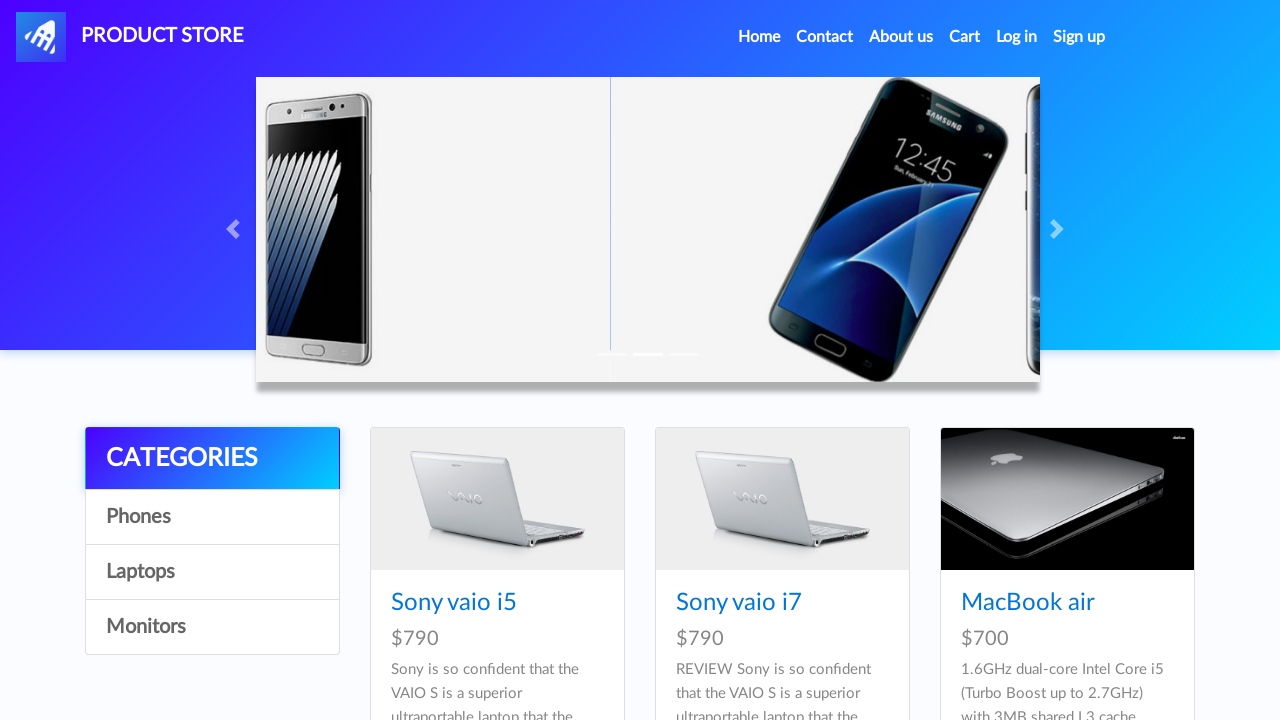